Tests that todo data persists after page reload

Starting URL: https://demo.playwright.dev/todomvc

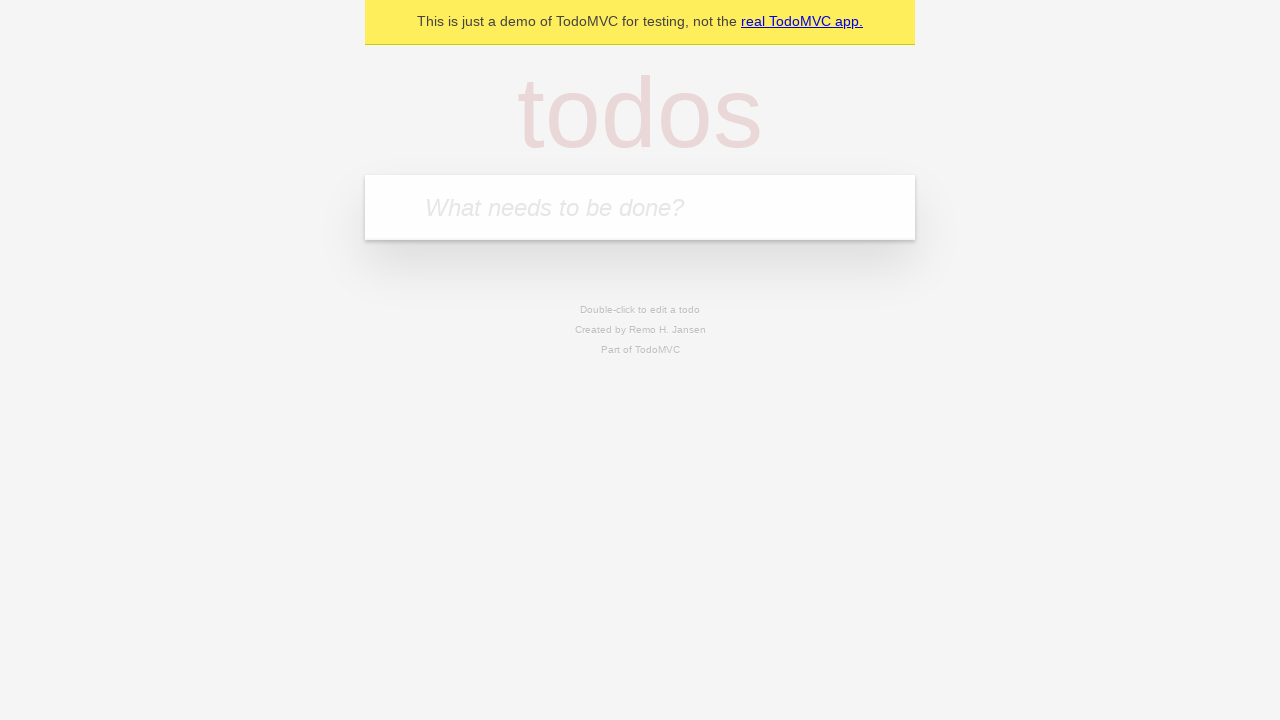

Located the 'What needs to be done?' input field
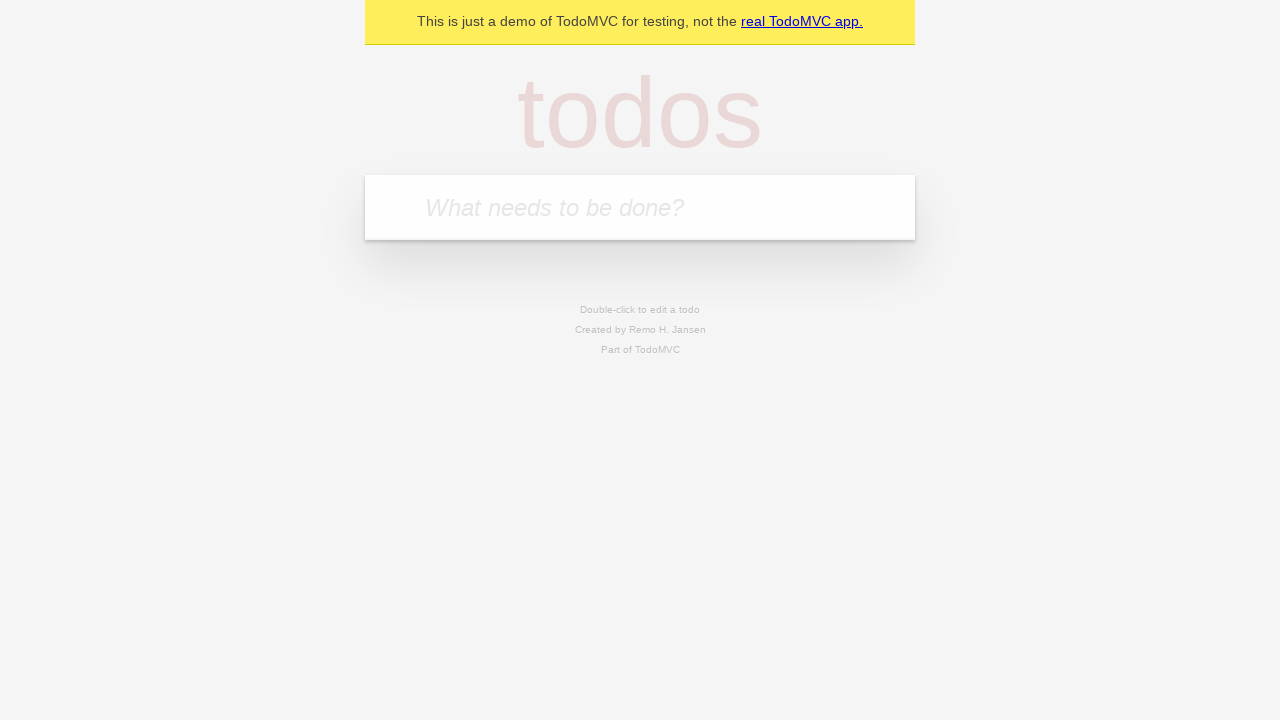

Filled input with 'buy some cheese' on internal:attr=[placeholder="What needs to be done?"i]
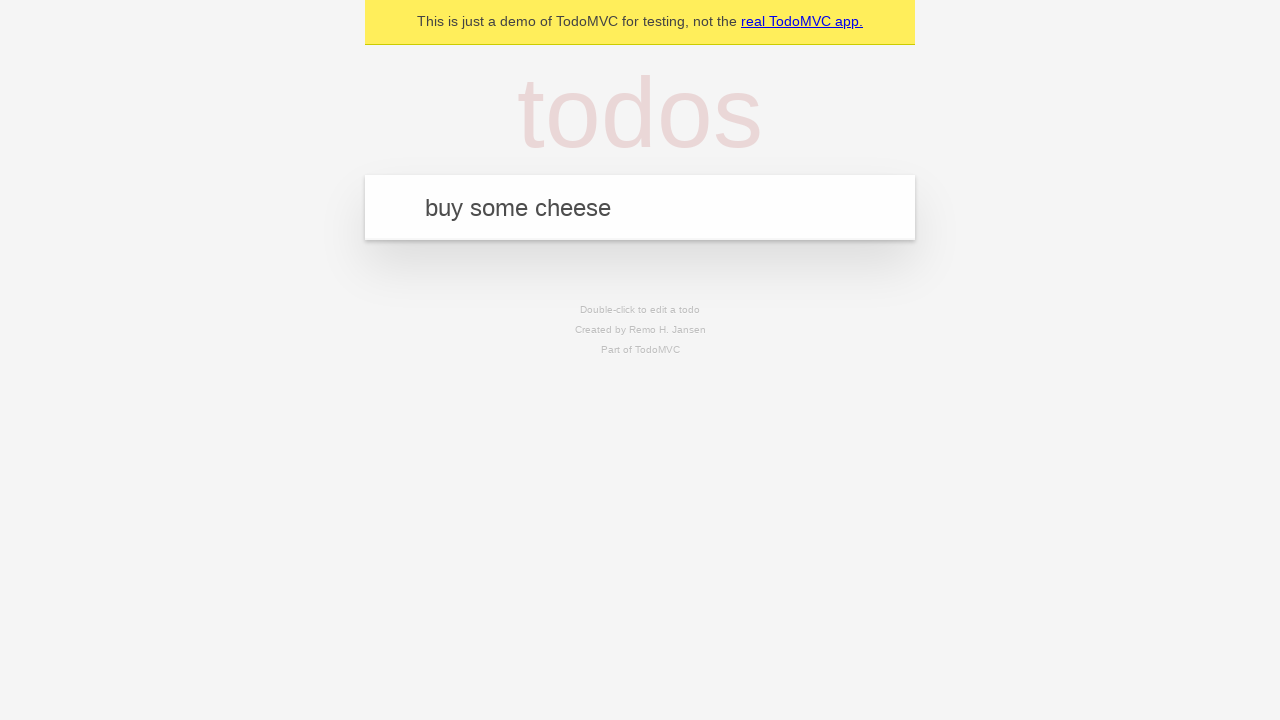

Pressed Enter to create first todo on internal:attr=[placeholder="What needs to be done?"i]
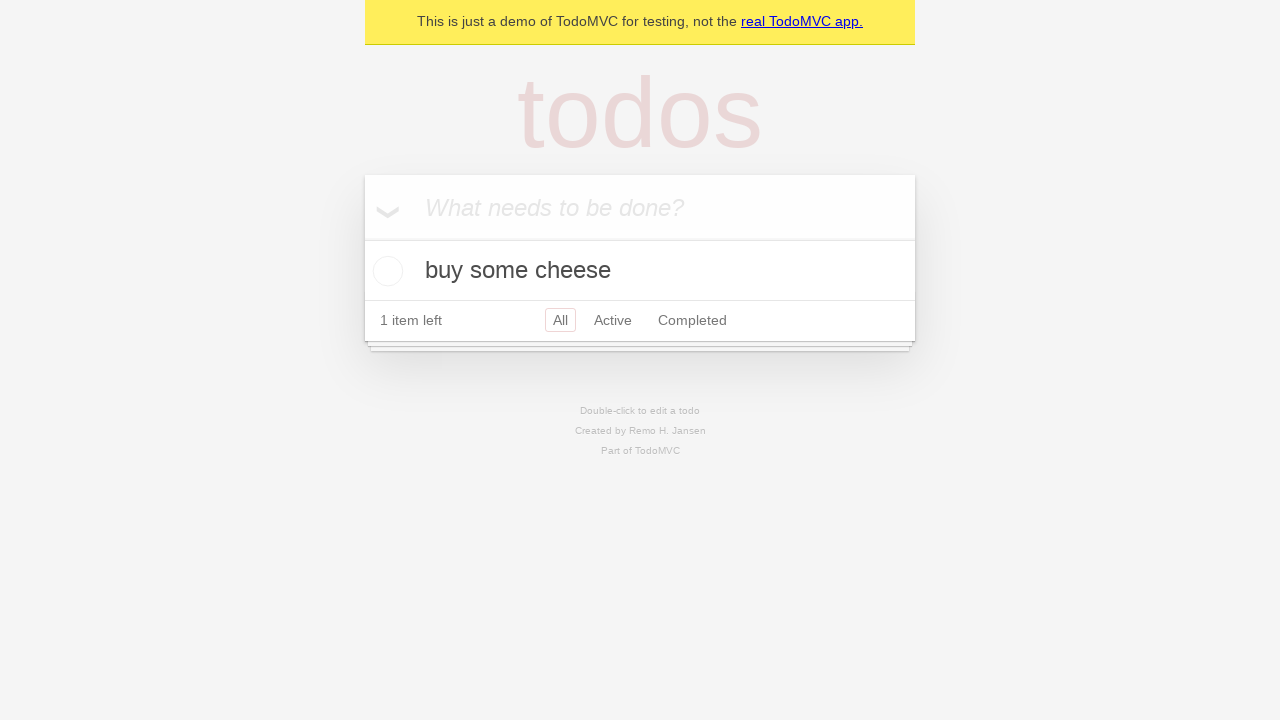

Filled input with 'feed the cat' on internal:attr=[placeholder="What needs to be done?"i]
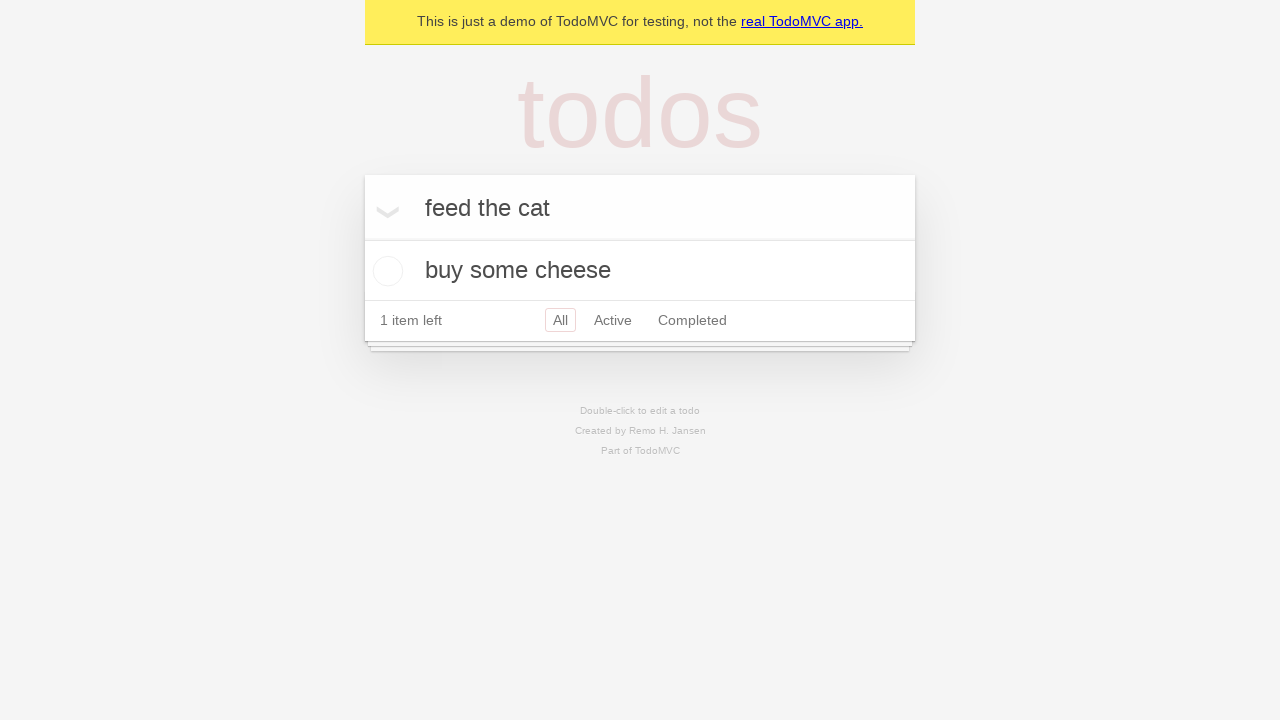

Pressed Enter to create second todo on internal:attr=[placeholder="What needs to be done?"i]
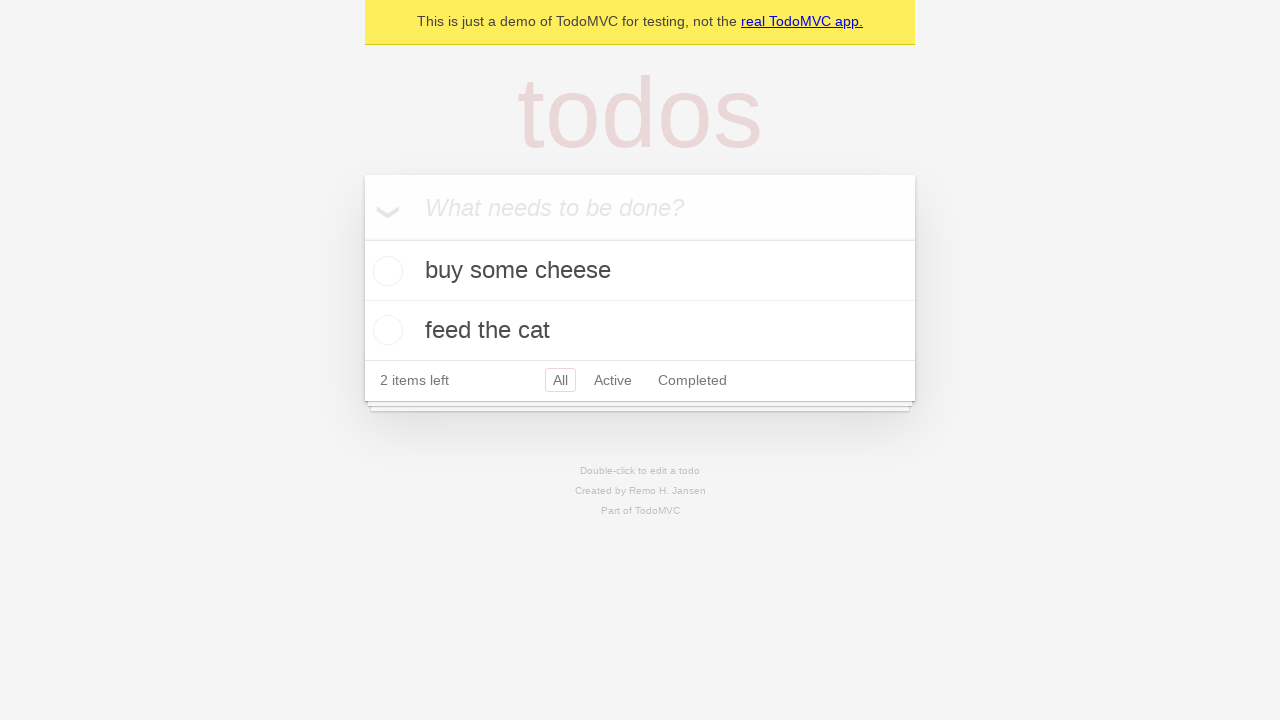

Waited for todos to be created
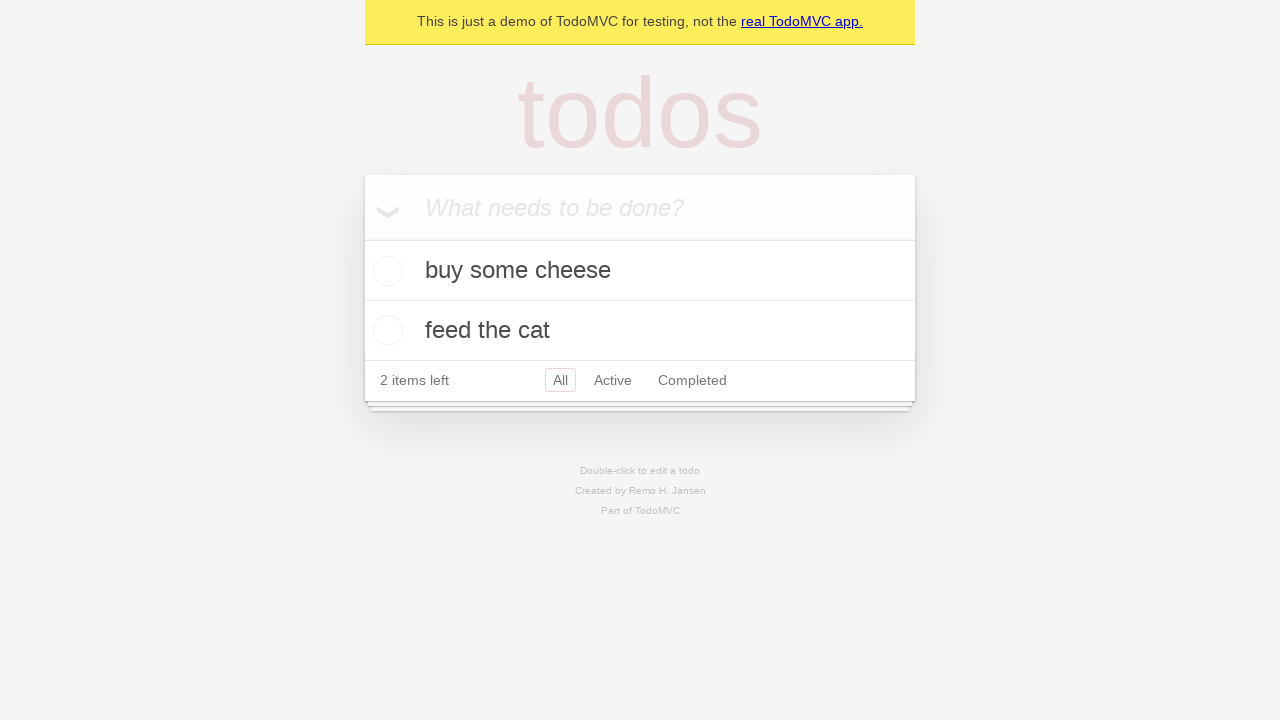

Located all todo items
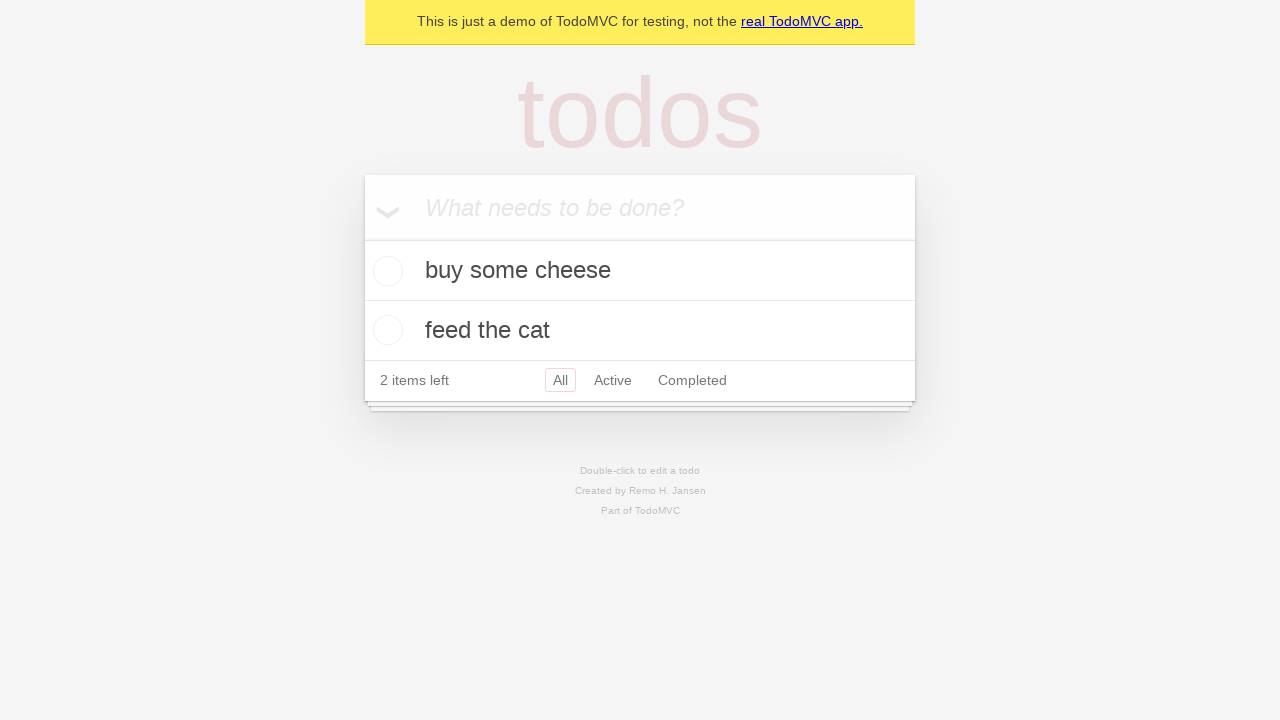

Located checkbox for first todo
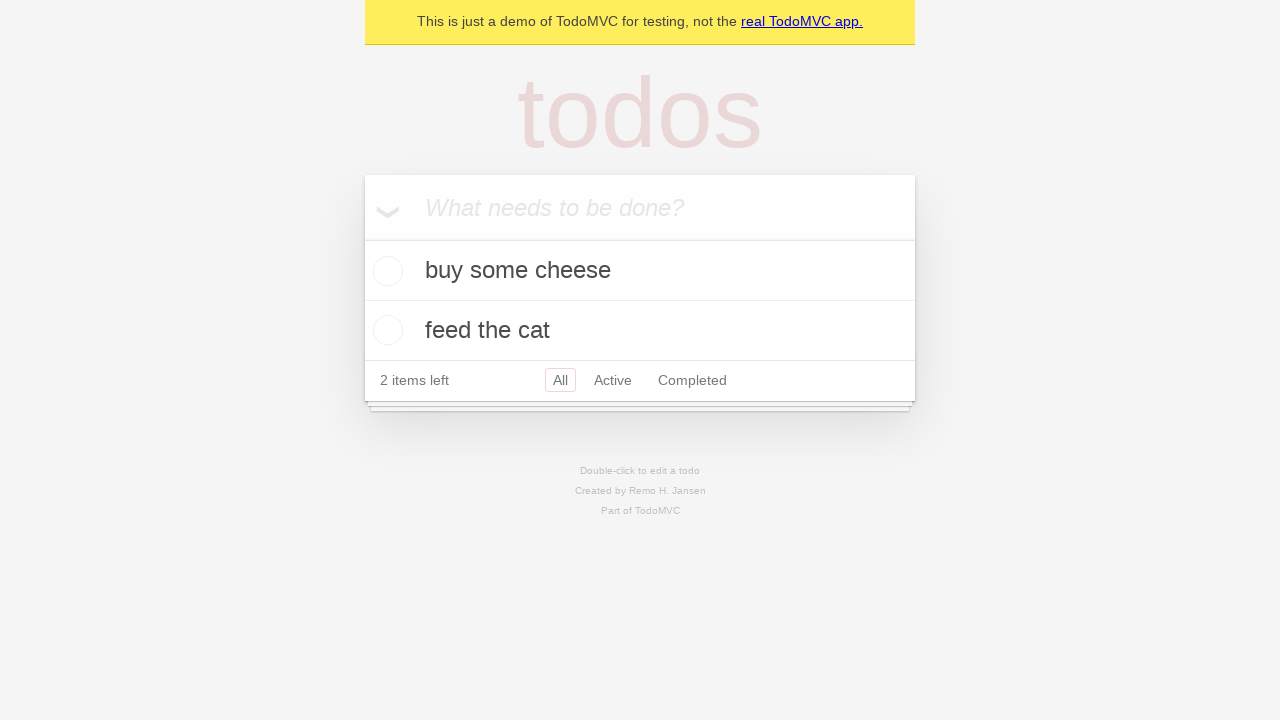

Checked the first todo at (385, 271) on internal:testid=[data-testid="todo-item"s] >> nth=0 >> internal:role=checkbox
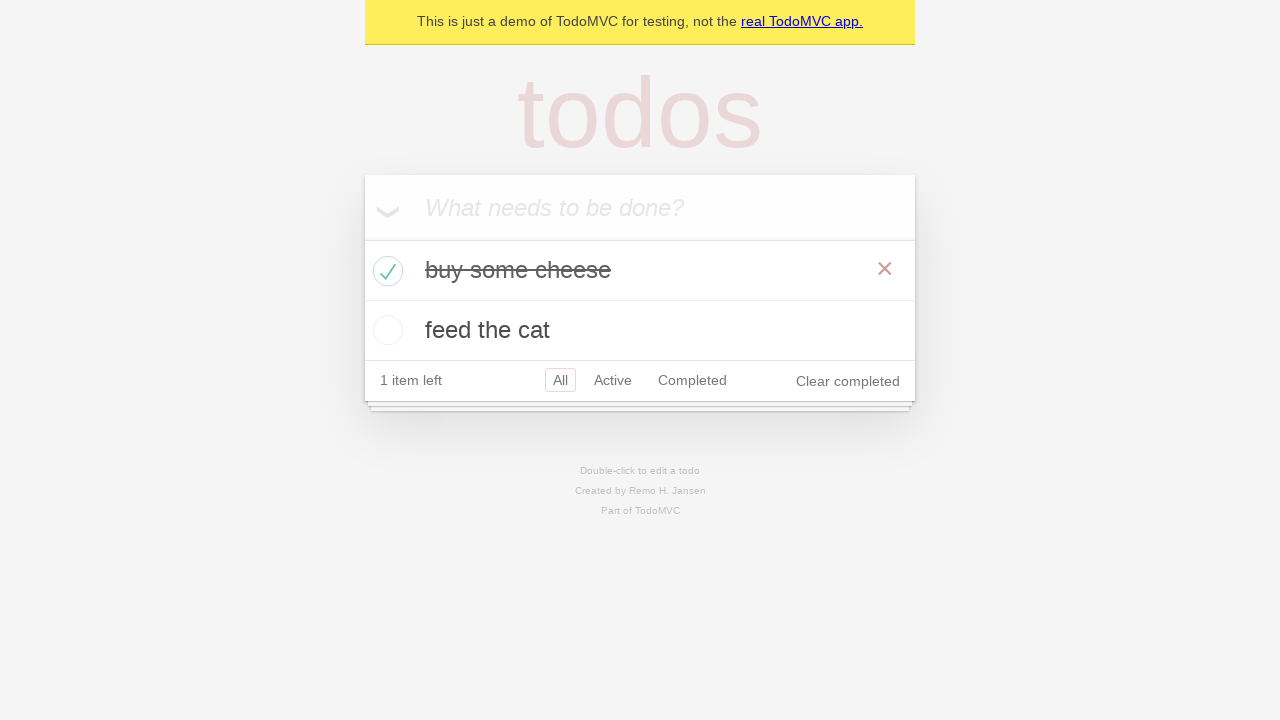

Reloaded the page to test data persistence
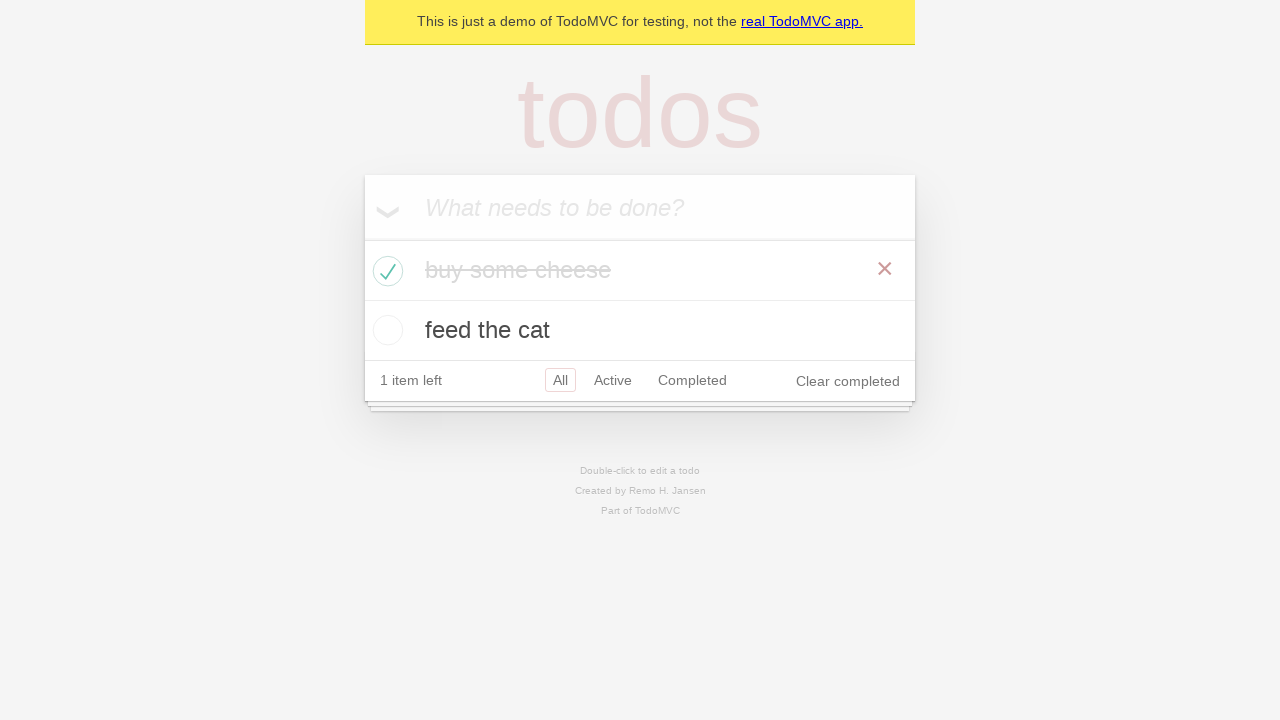

Waited for todos to load after page reload
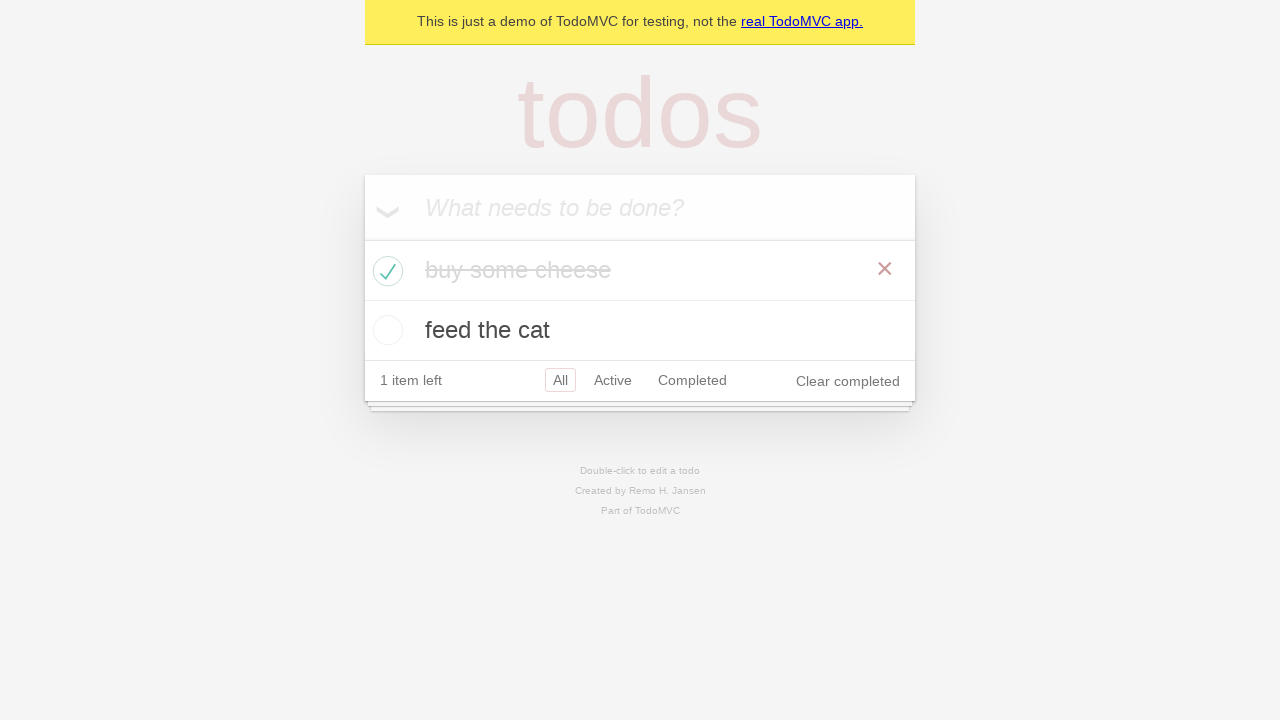

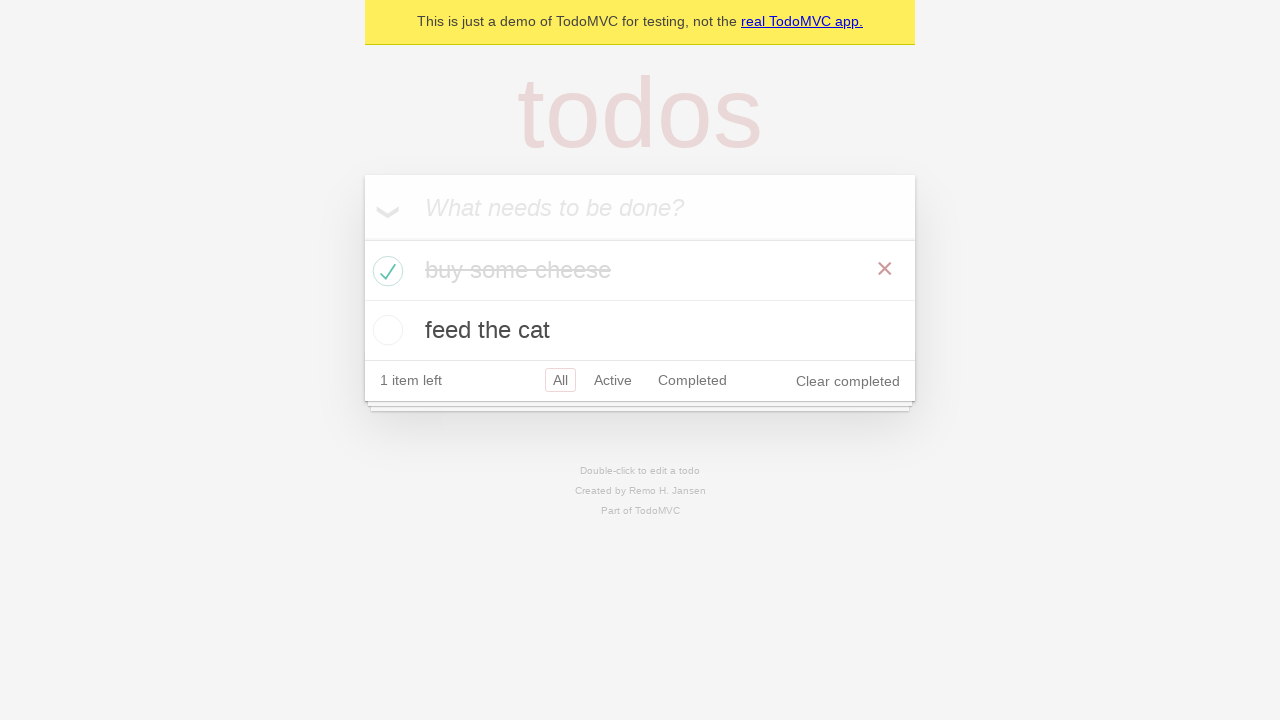